Navigates to OrangeHRM demo login page and verifies the page loads successfully by checking browser context state.

Starting URL: https://opensource-demo.orangehrmlive.com/web/index.php/auth/login

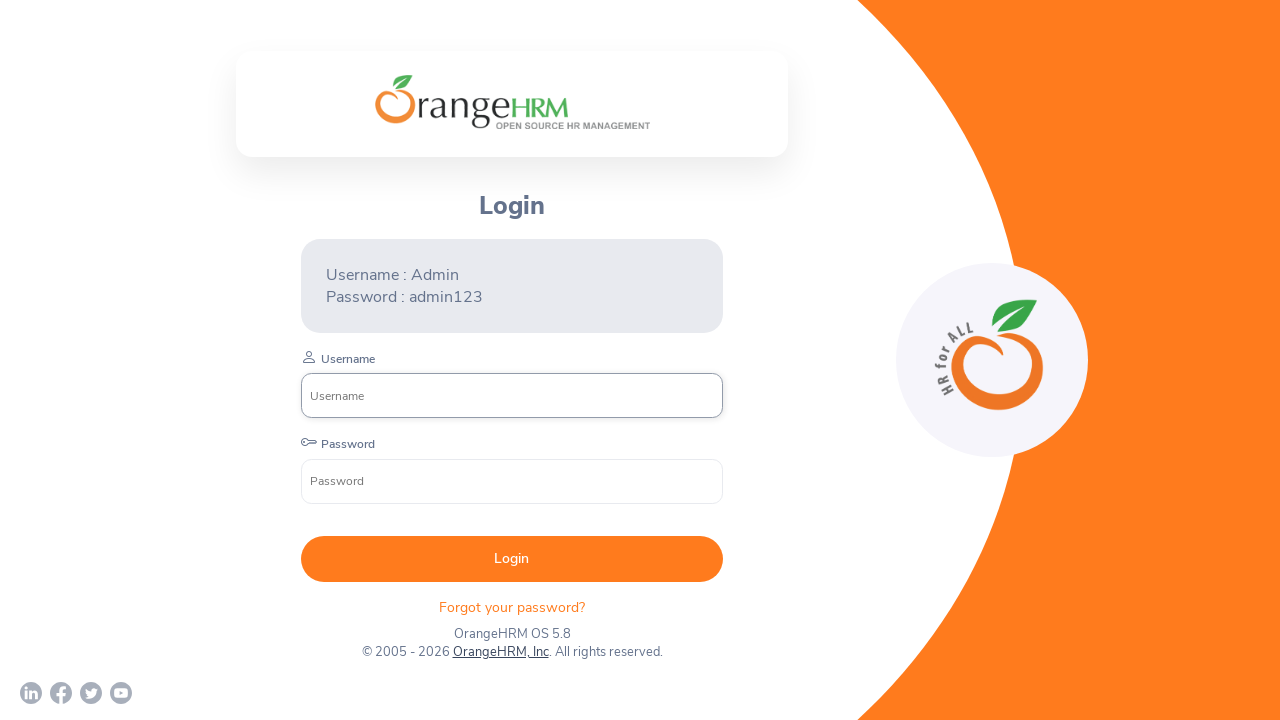

Waited for page to reach networkidle state
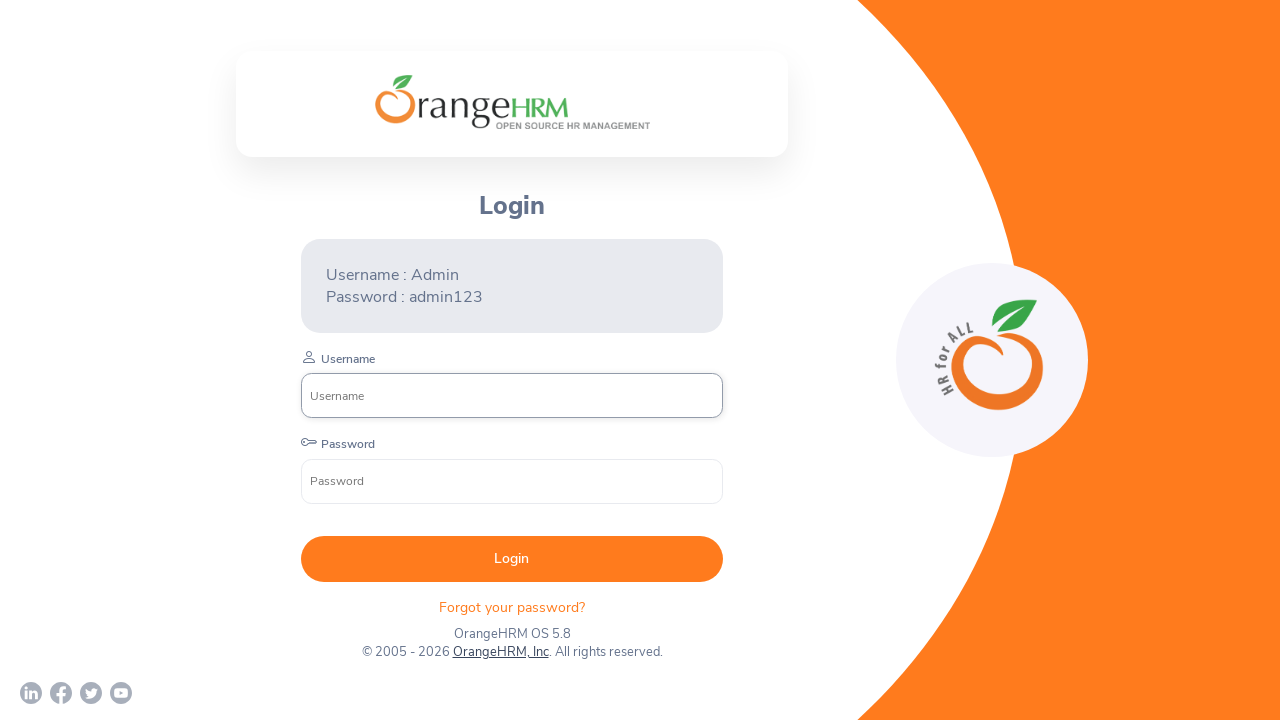

Verified username input field is visible on login page
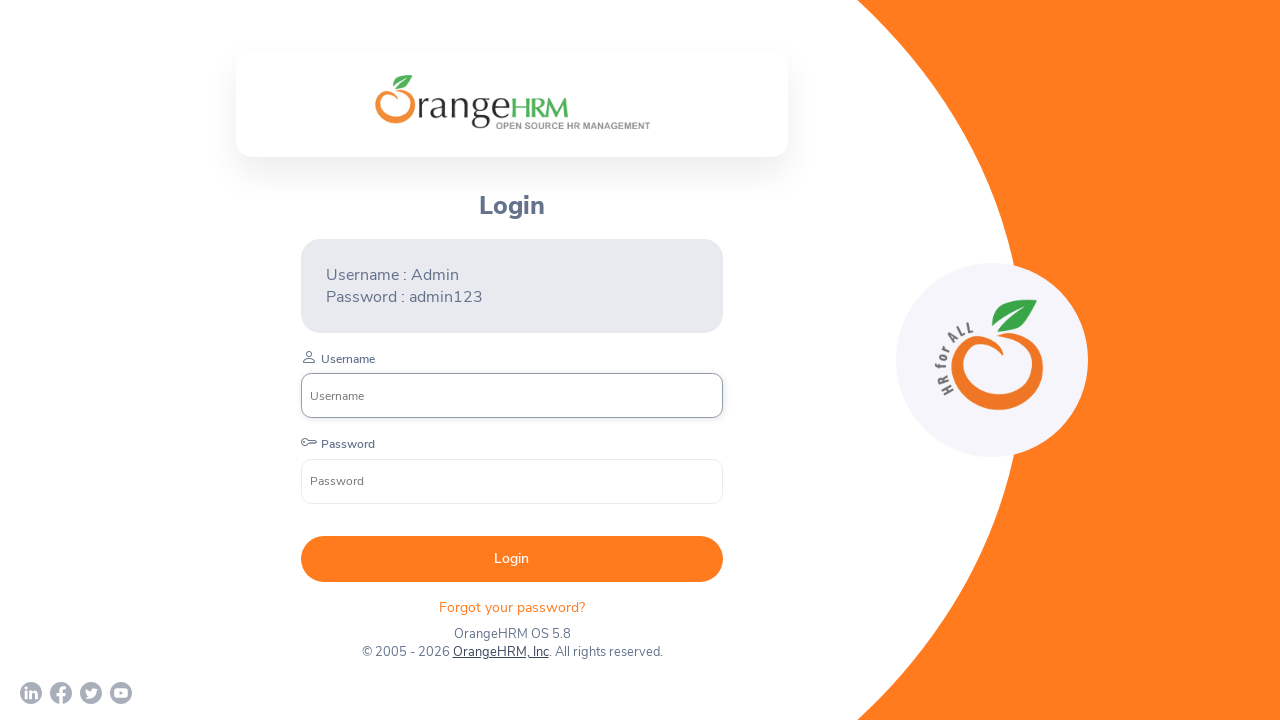

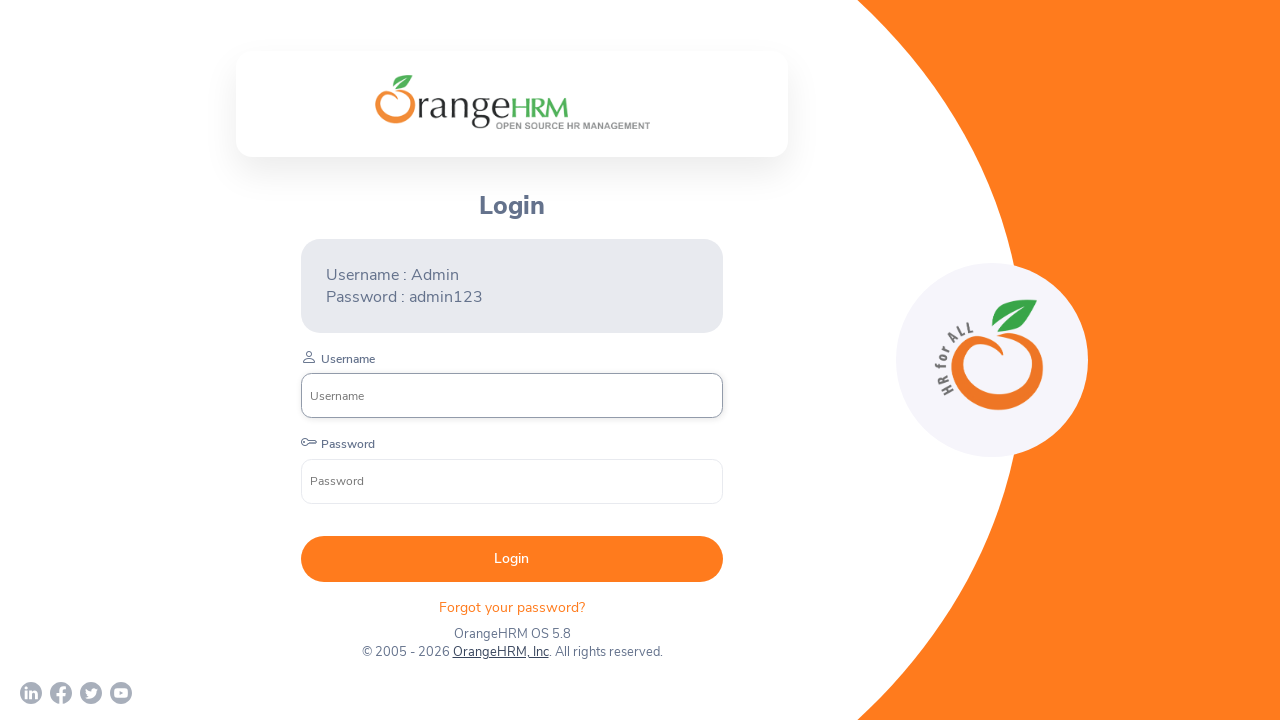